Tests keyboard input functionality by sending key combinations (Command+A and Backspace) to an input field on a key presses demo page

Starting URL: https://the-internet.herokuapp.com/key_presses

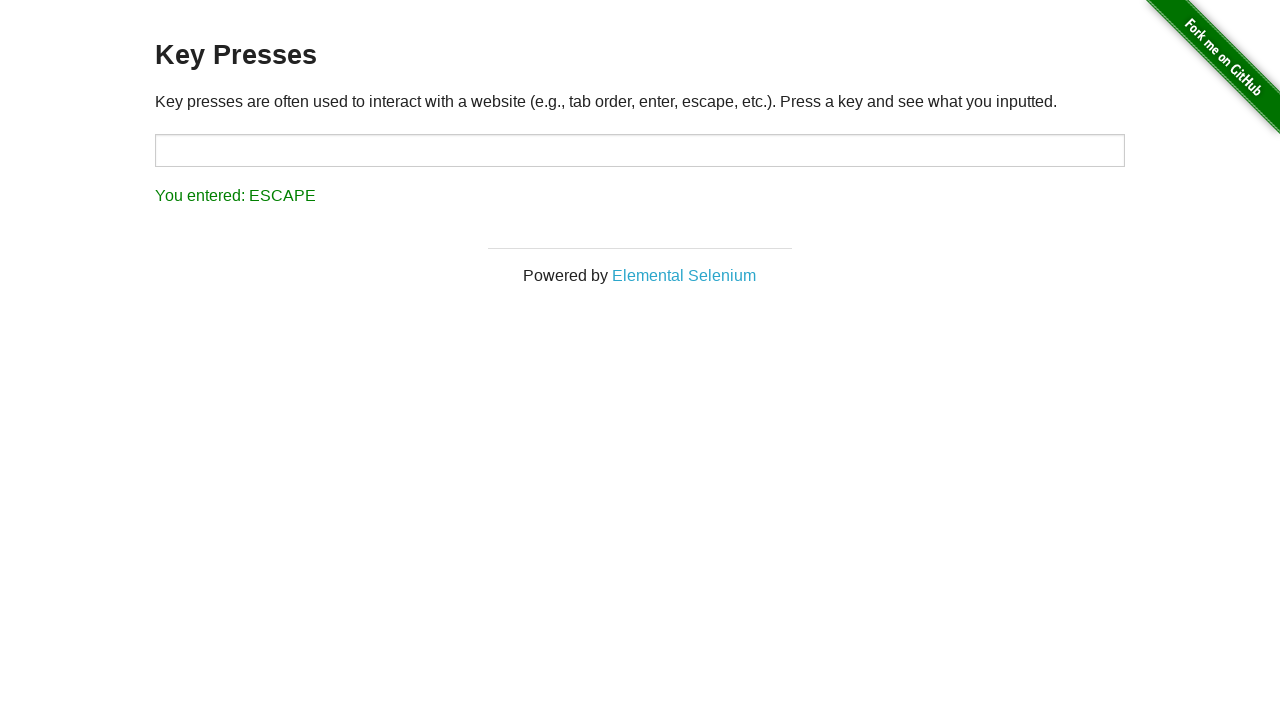

Pressed Command+A (Select All) key combination on input field on input#target
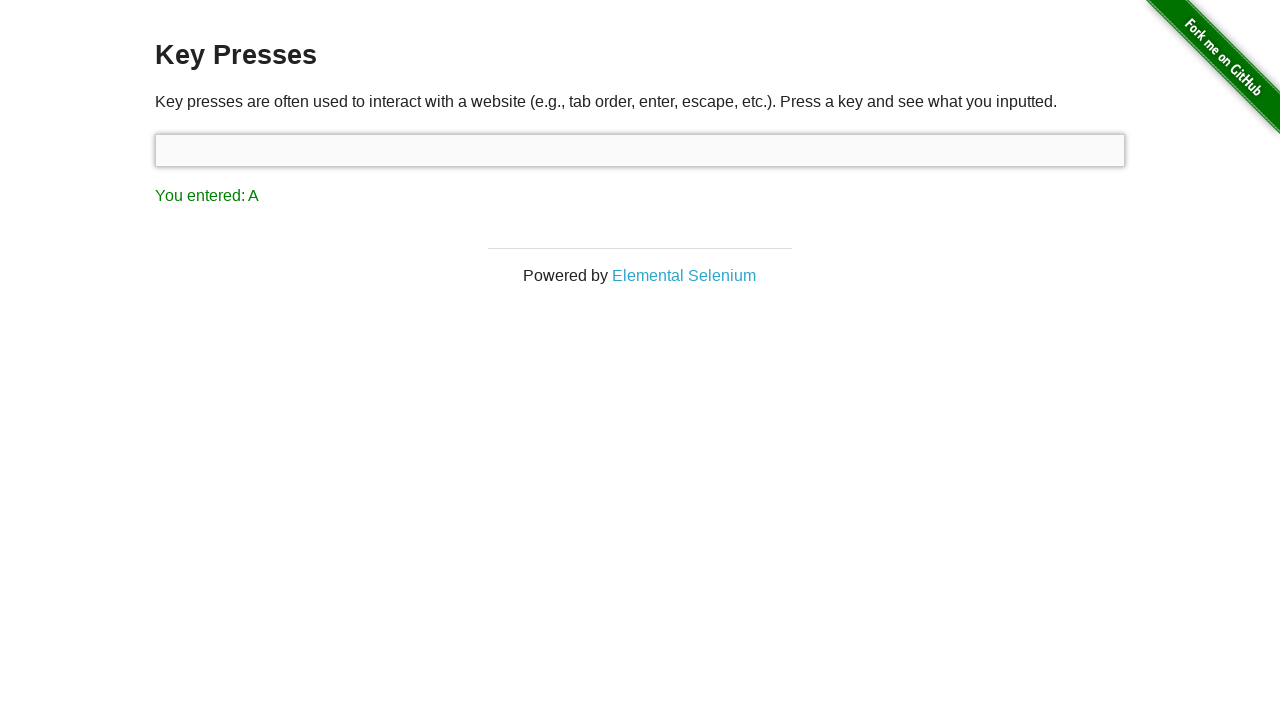

Pressed Backspace key to delete selected text on input#target
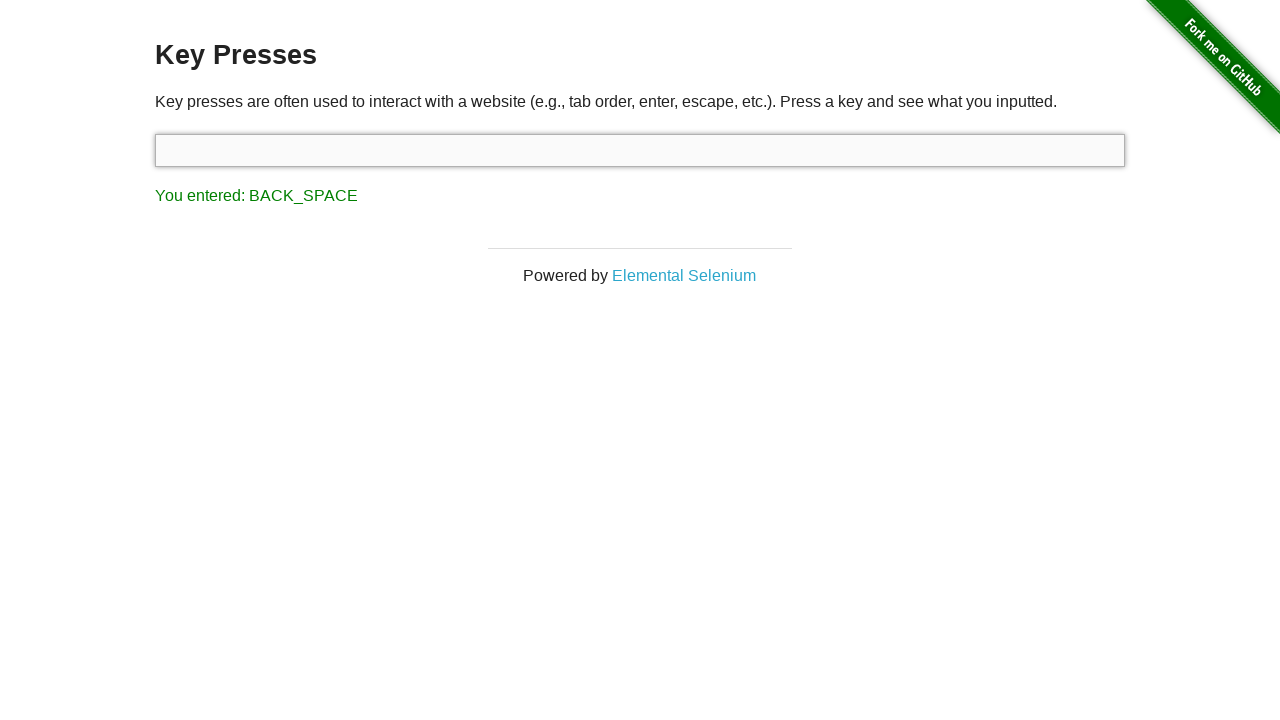

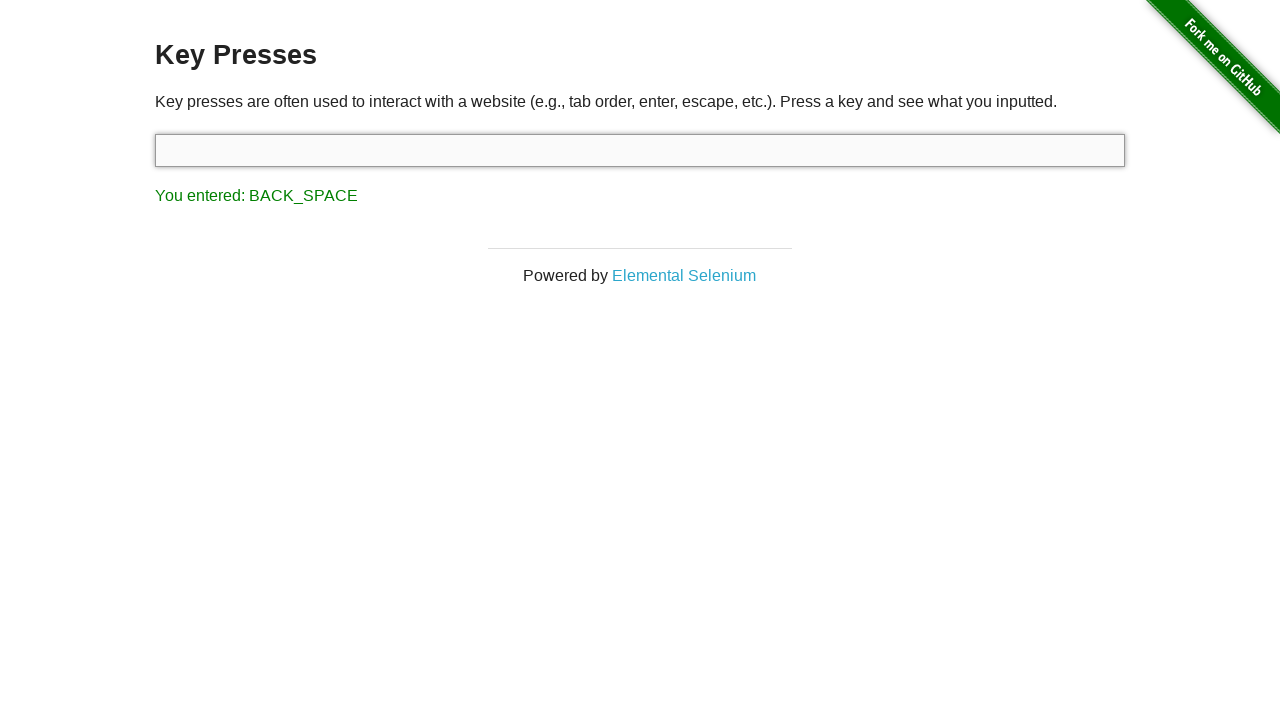